Tests the Widgets section on DemoQA site by navigating to the Widgets category and clicking on the Accordian submenu item

Starting URL: https://demoqa.com/

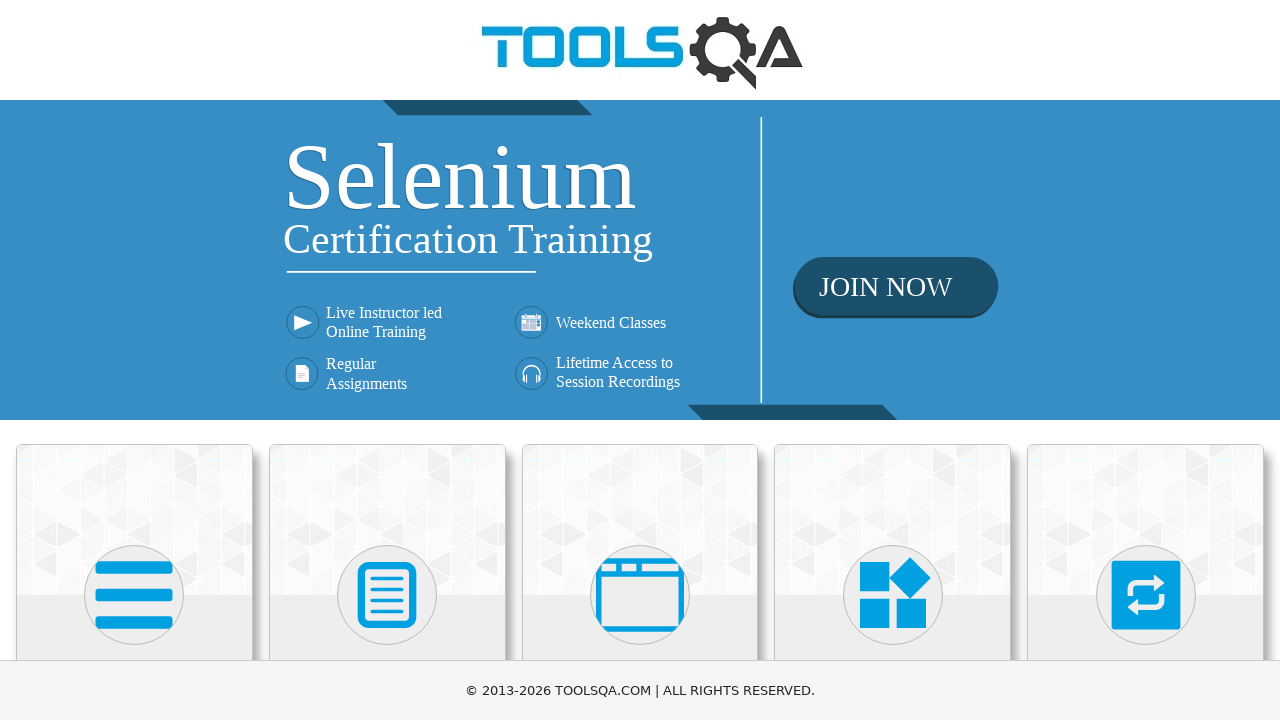

Verified navigation to DemoQA site
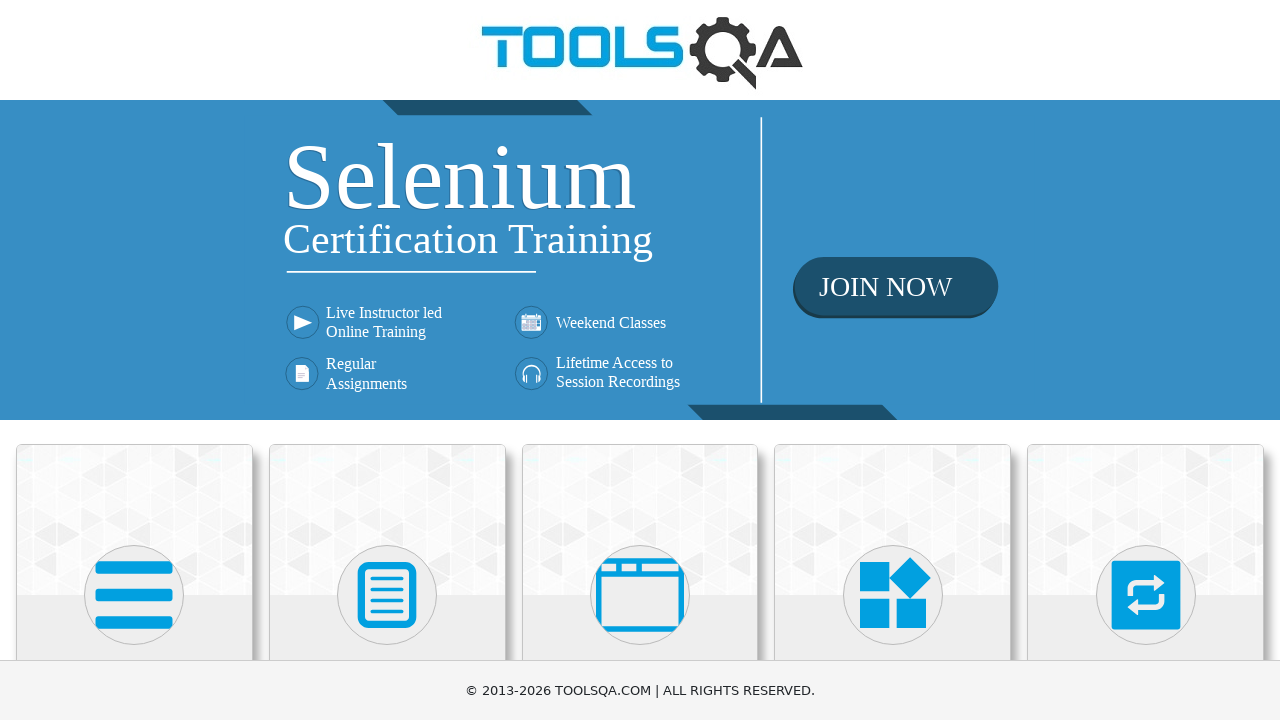

Clicked on Widgets section in main menu at (893, 360) on text=Widgets
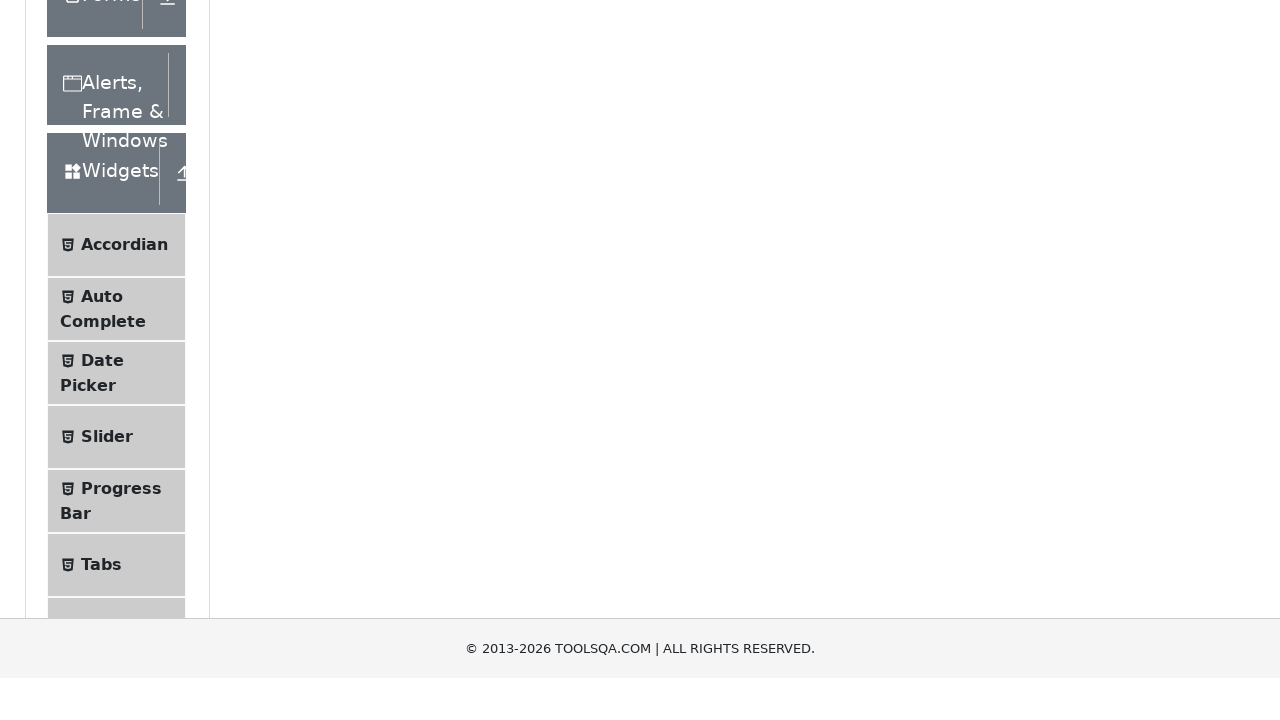

Clicked on Accordian submenu item at (124, 525) on text=Accordian
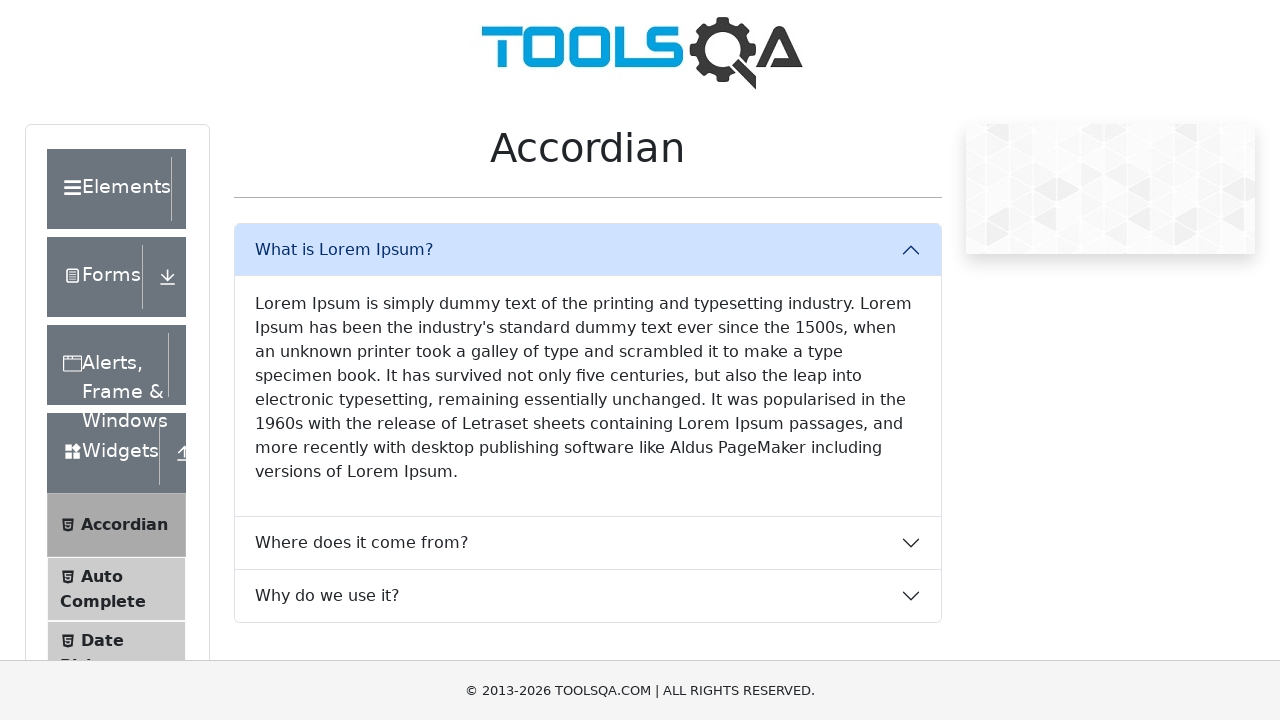

Accordian page loaded successfully
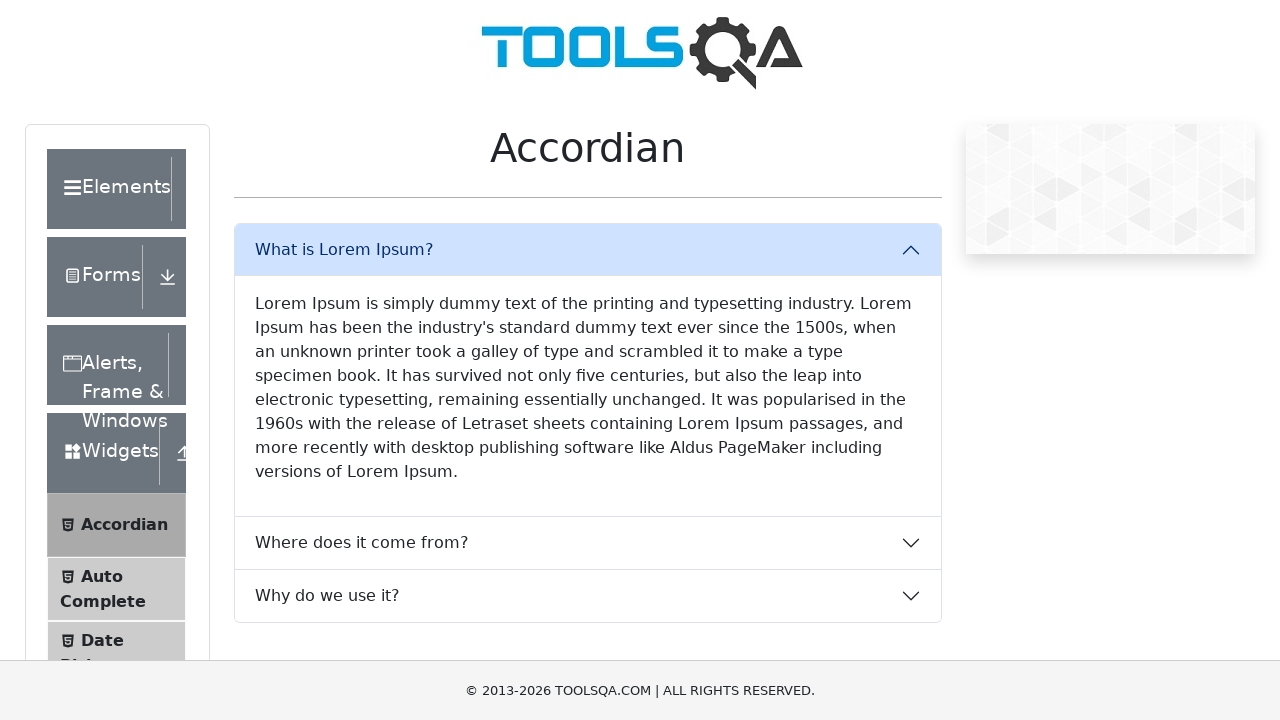

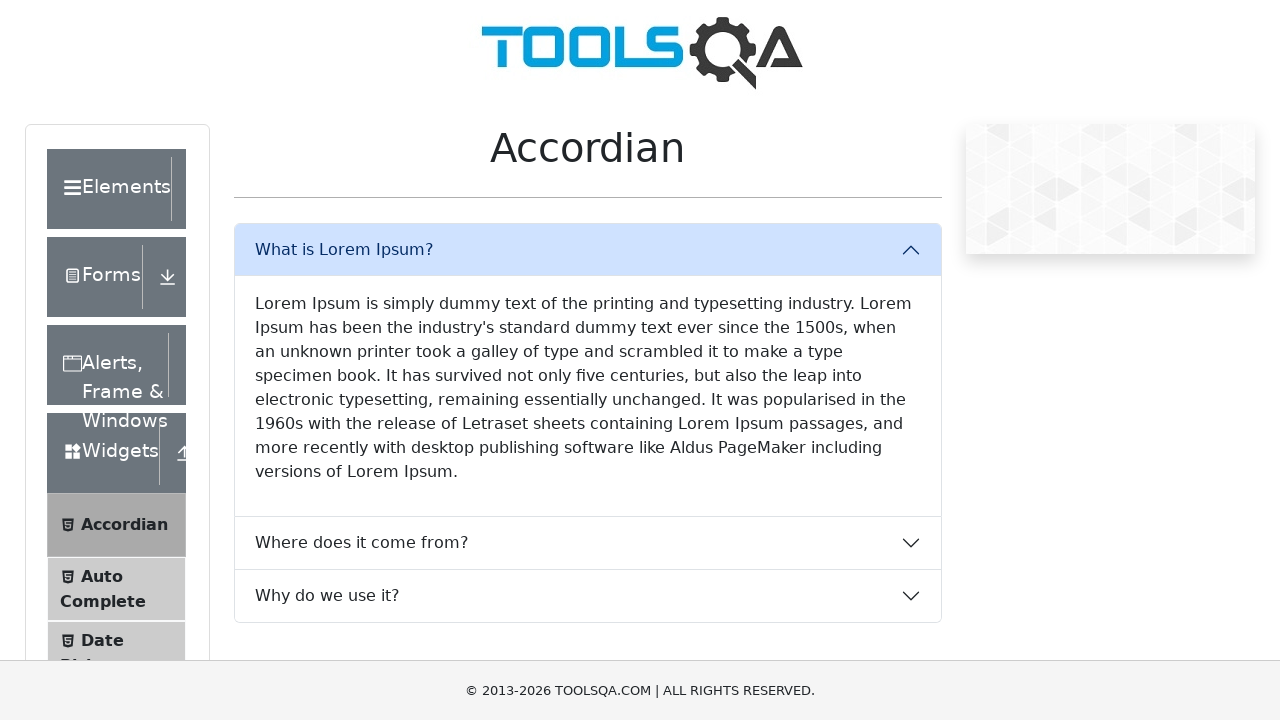